Tests web table sorting functionality by clicking the sort icon and verifying that the first column data is sorted correctly

Starting URL: https://rahulshettyacademy.com/seleniumPractise/#/offers

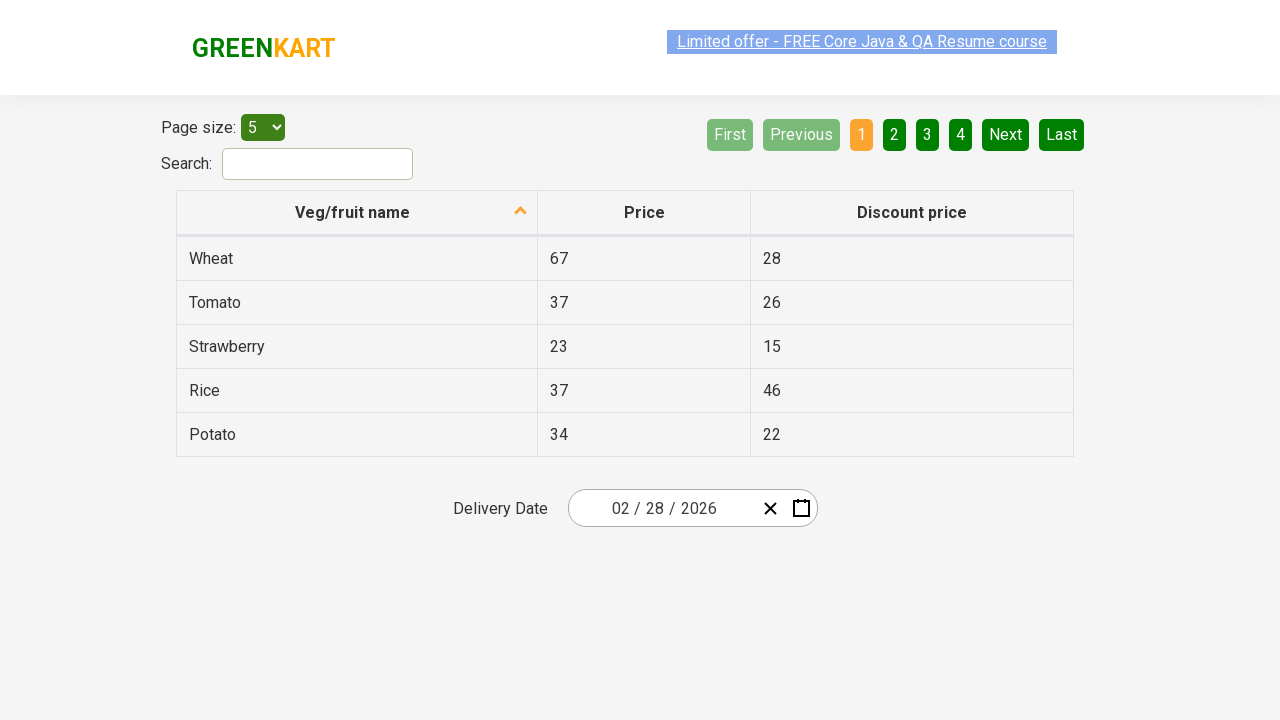

Clicked sort icon to sort table by first column at (521, 212) on span.sort-icon.sort-descending
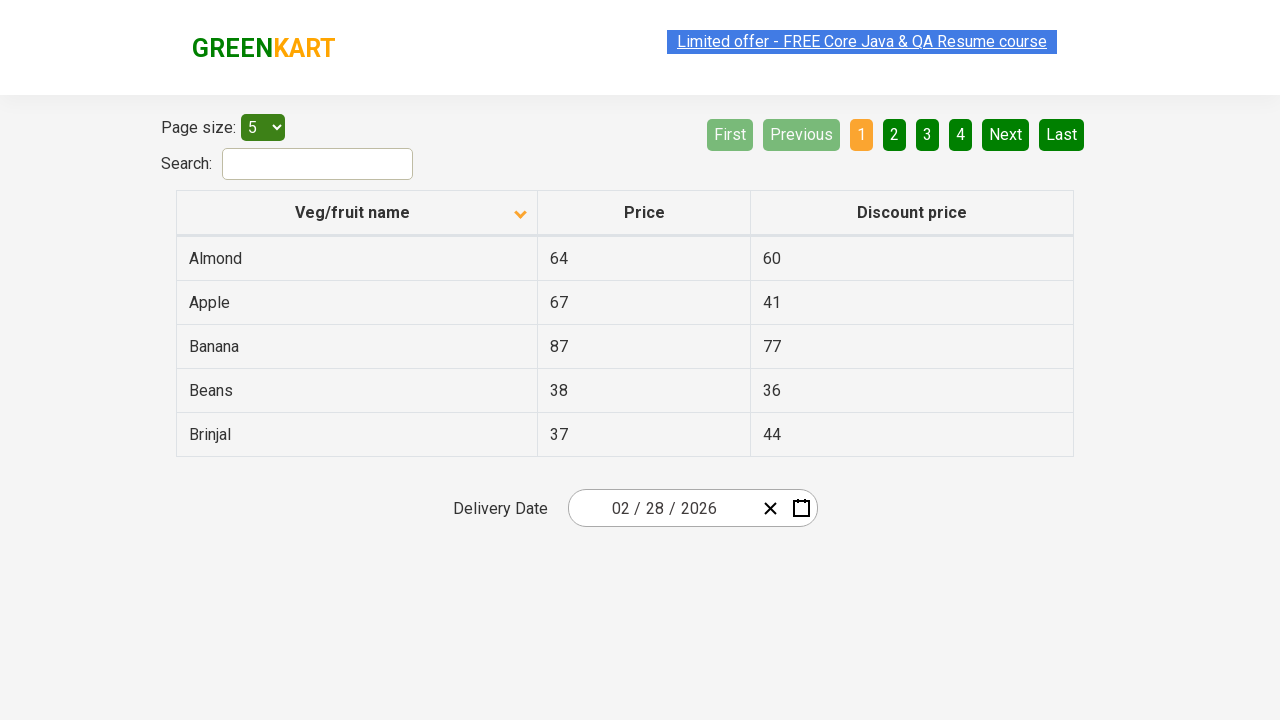

Table rows loaded and ready
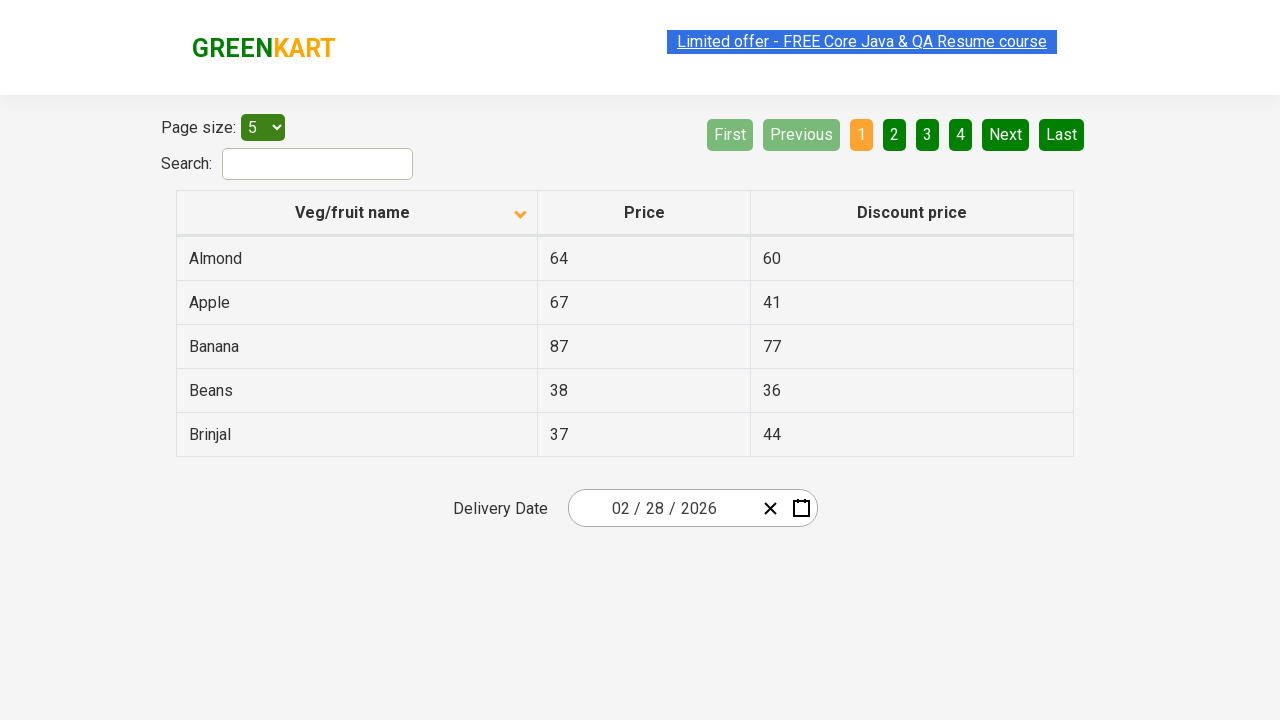

Retrieved all first column cells from table
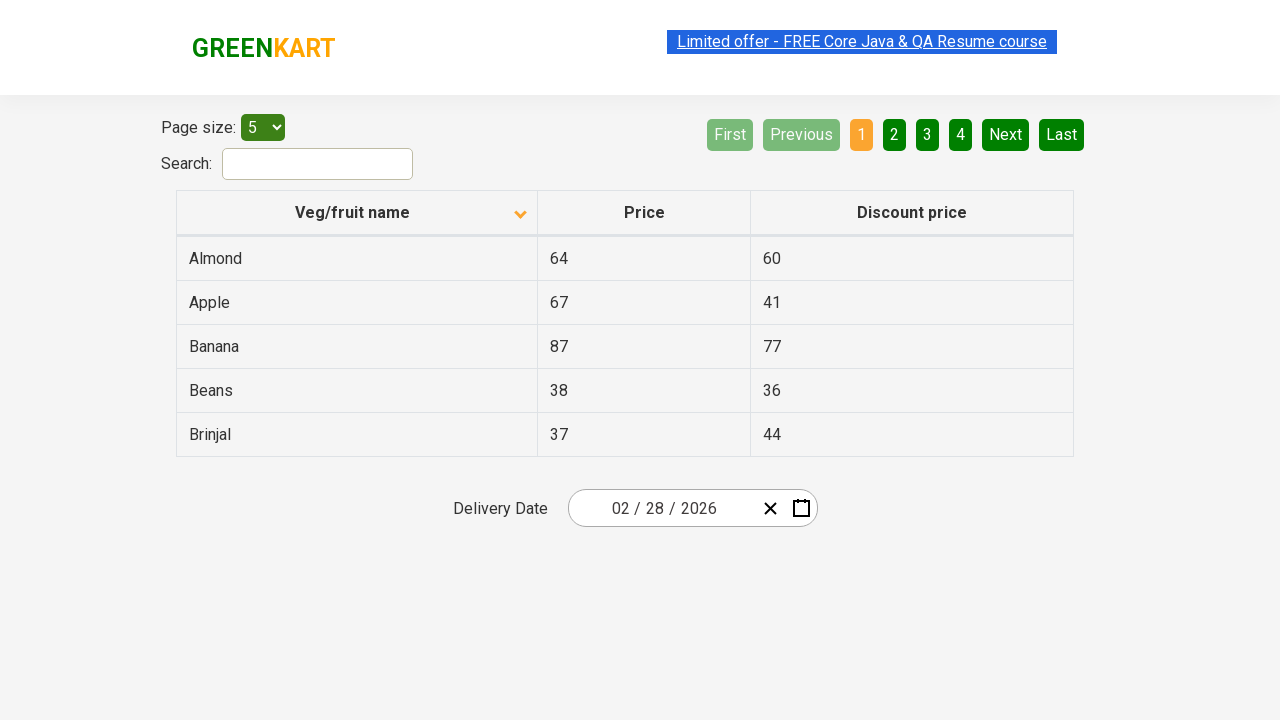

Extracted text content from 5 cells in first column
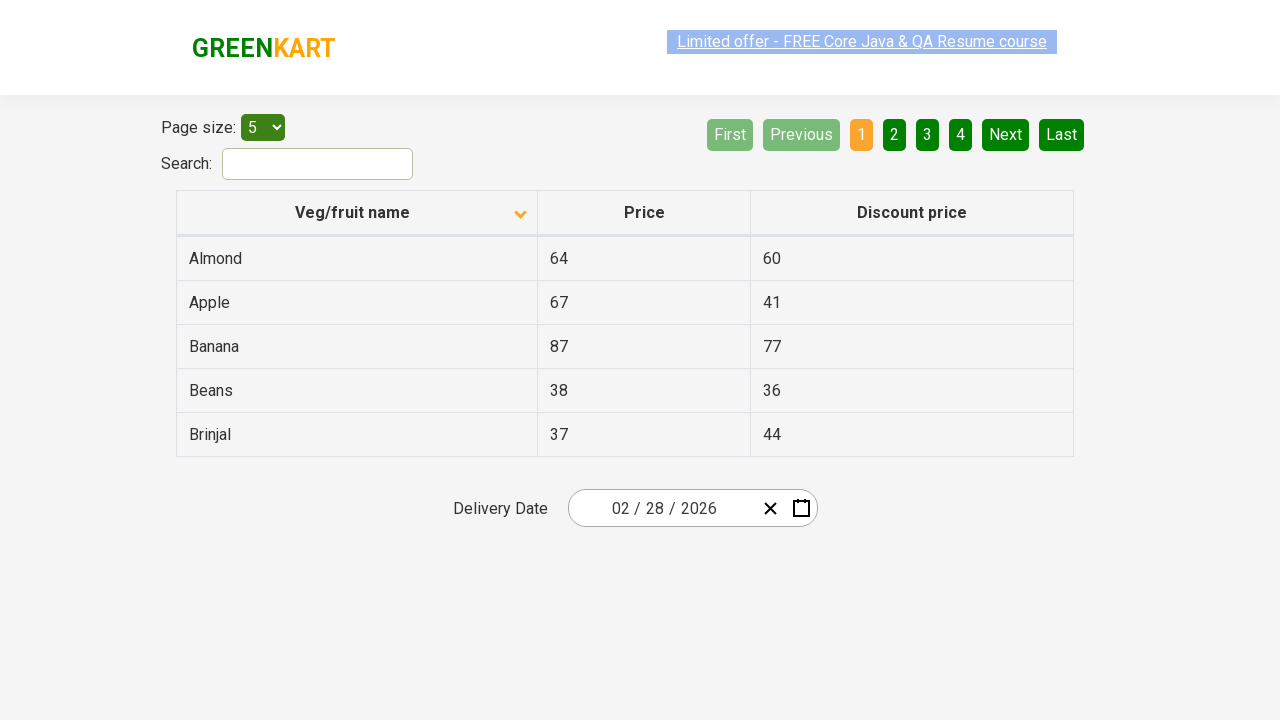

Verified first column data is sorted correctly
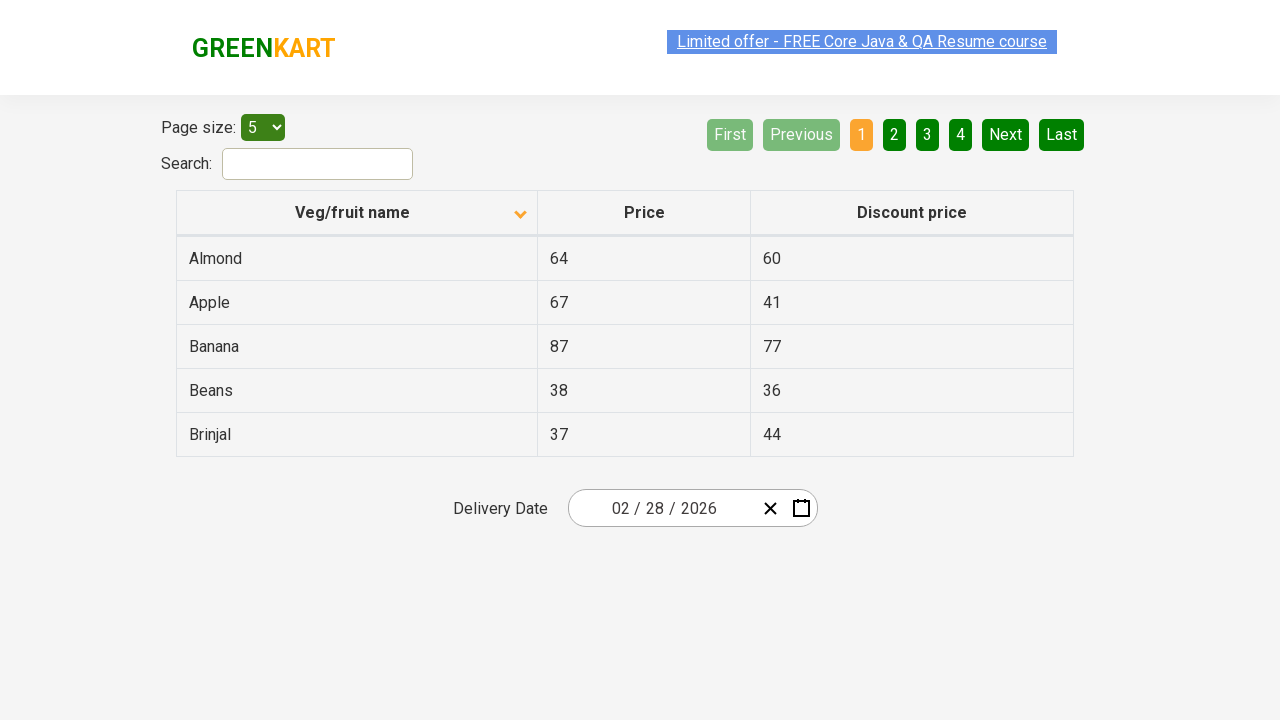

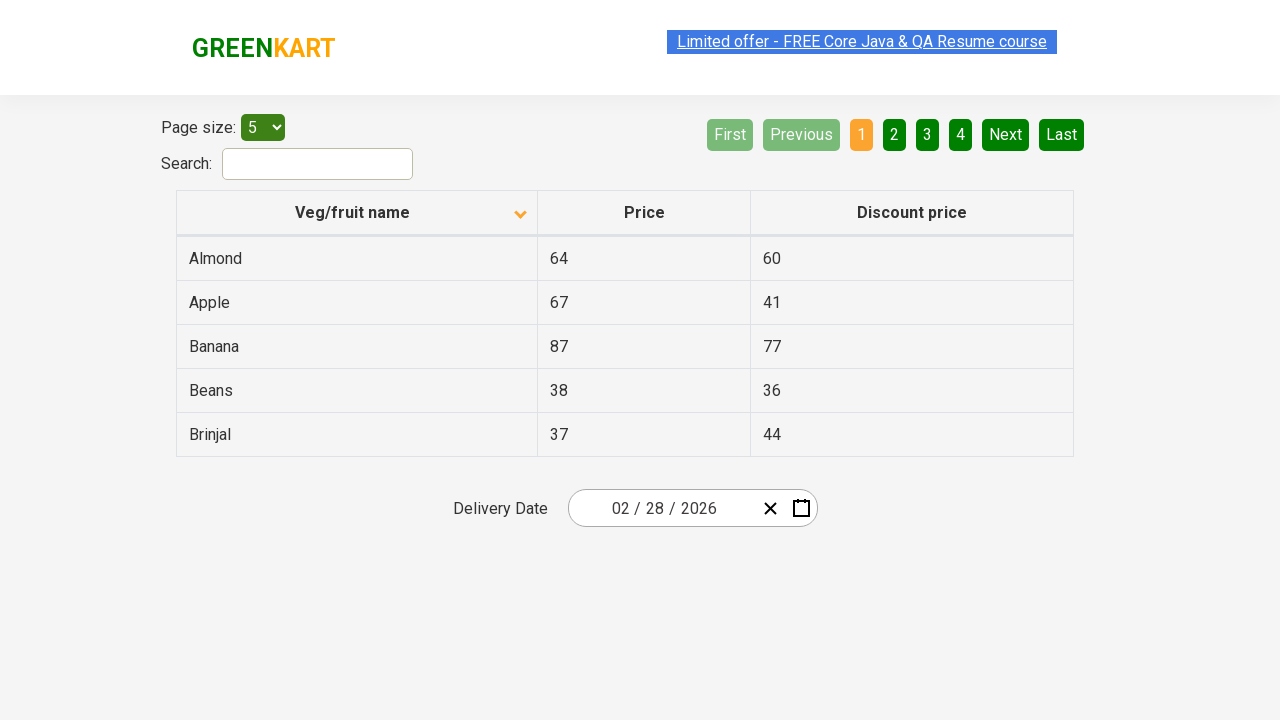